Tests finding and clicking a link by its calculated text value, then fills out a multi-field form with personal information (first name, last name, city, country) and submits it.

Starting URL: http://suninjuly.github.io/find_link_text

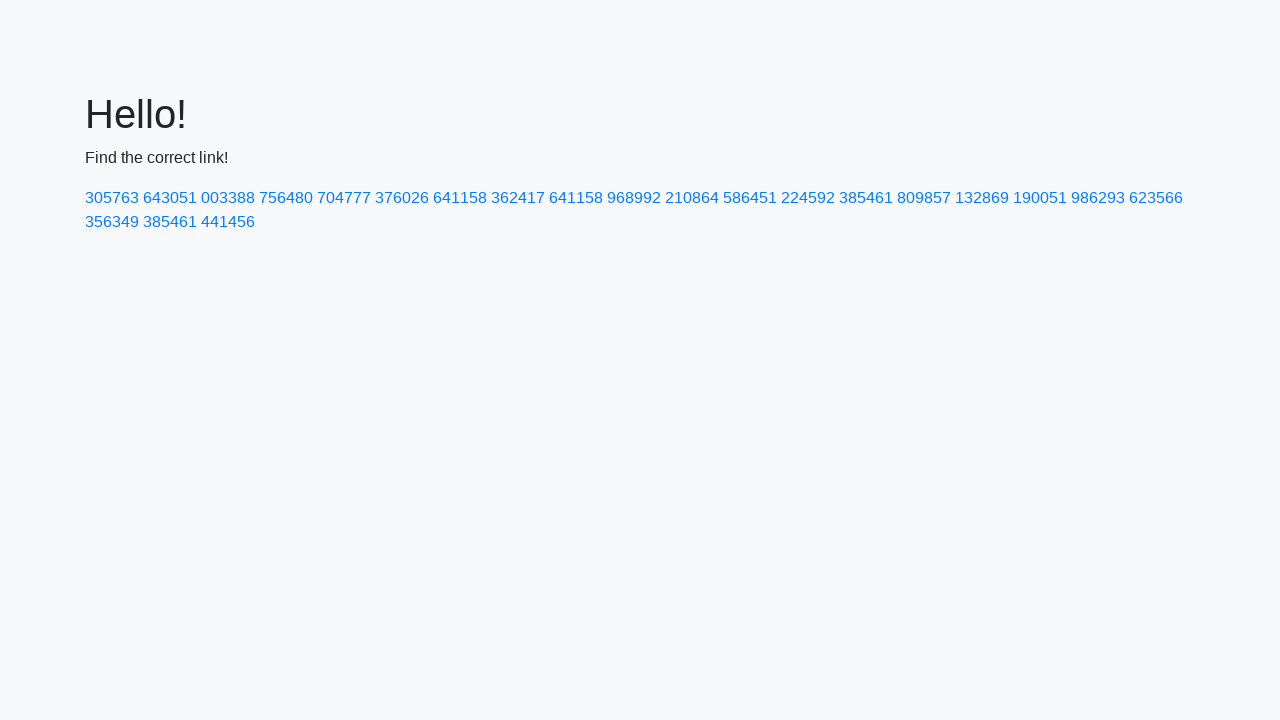

Clicked link with calculated text value '224592' at (808, 198) on text=224592
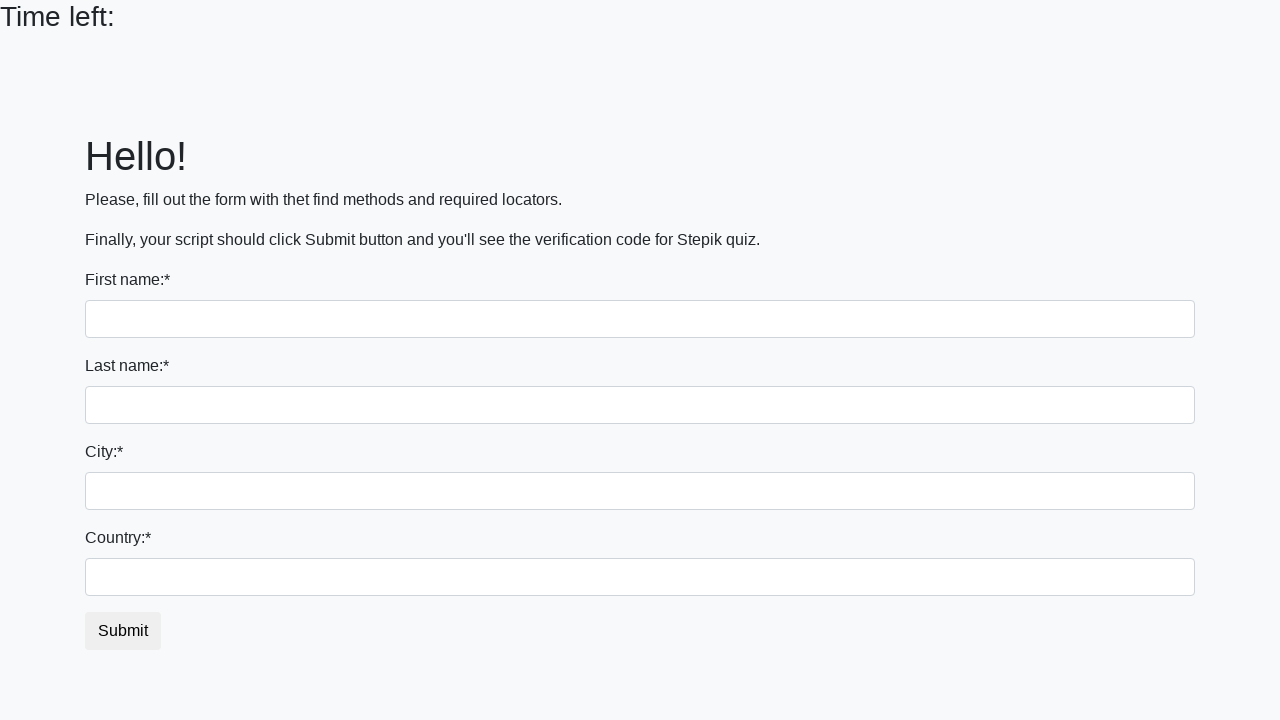

Filled first name field with 'Ivan' on input >> nth=0
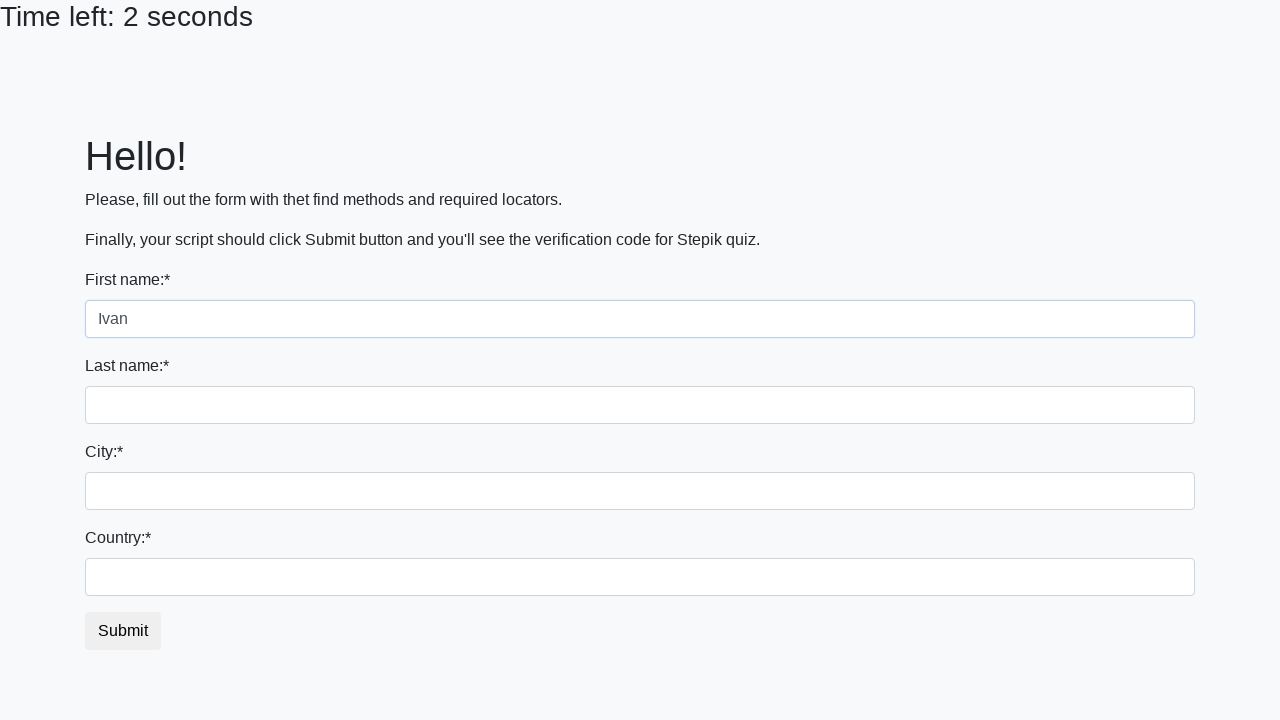

Filled last name field with 'Petrov' on input[name='last_name']
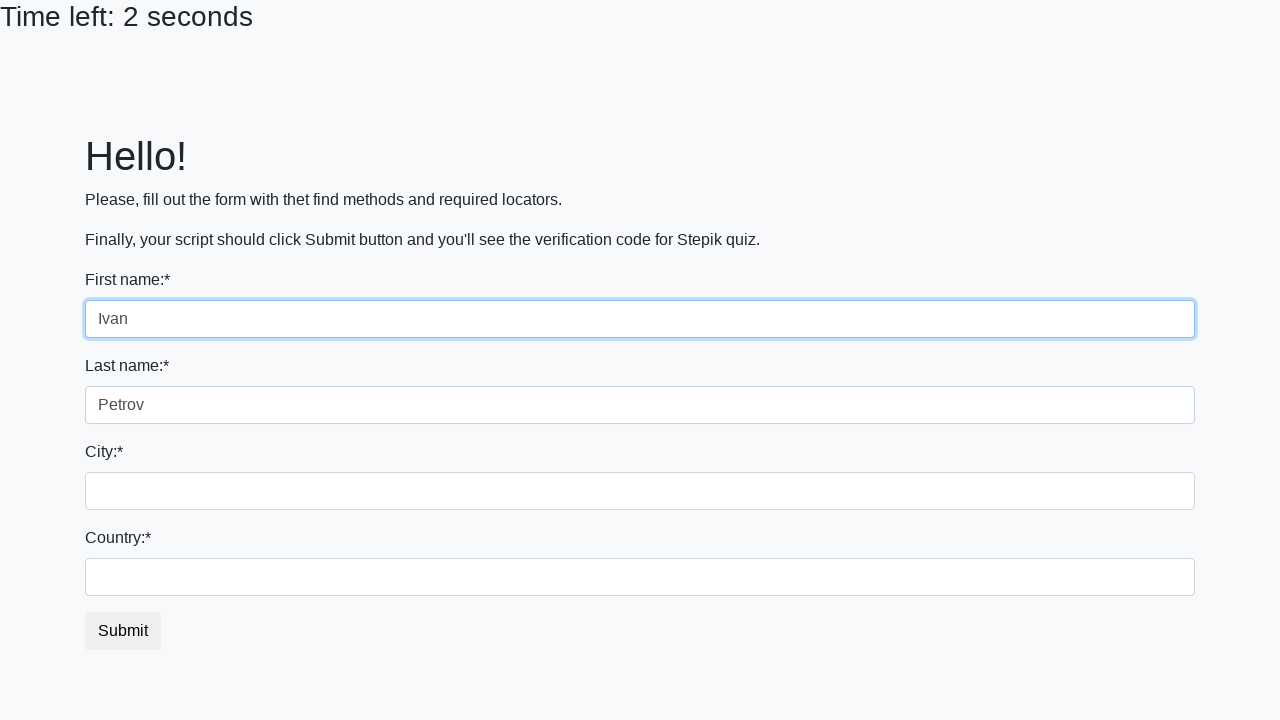

Filled city field with 'Smolensk' on .form-control.city
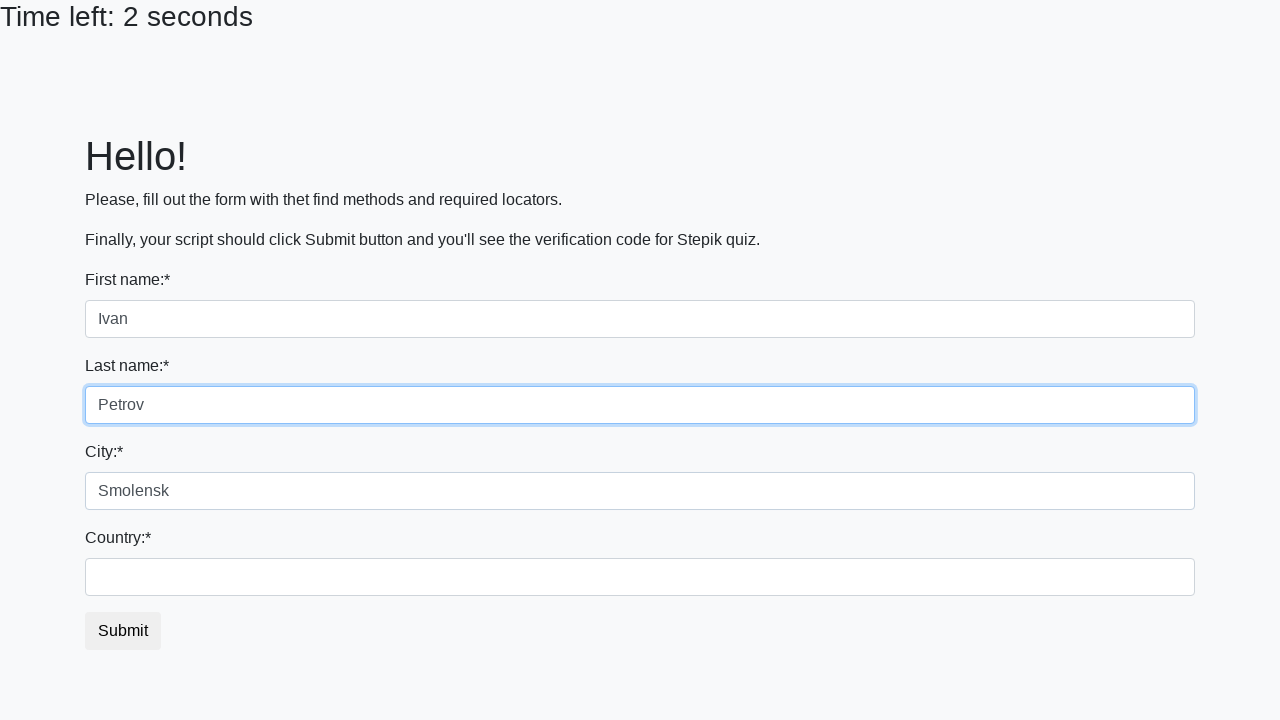

Filled country field with 'Russia' on #country
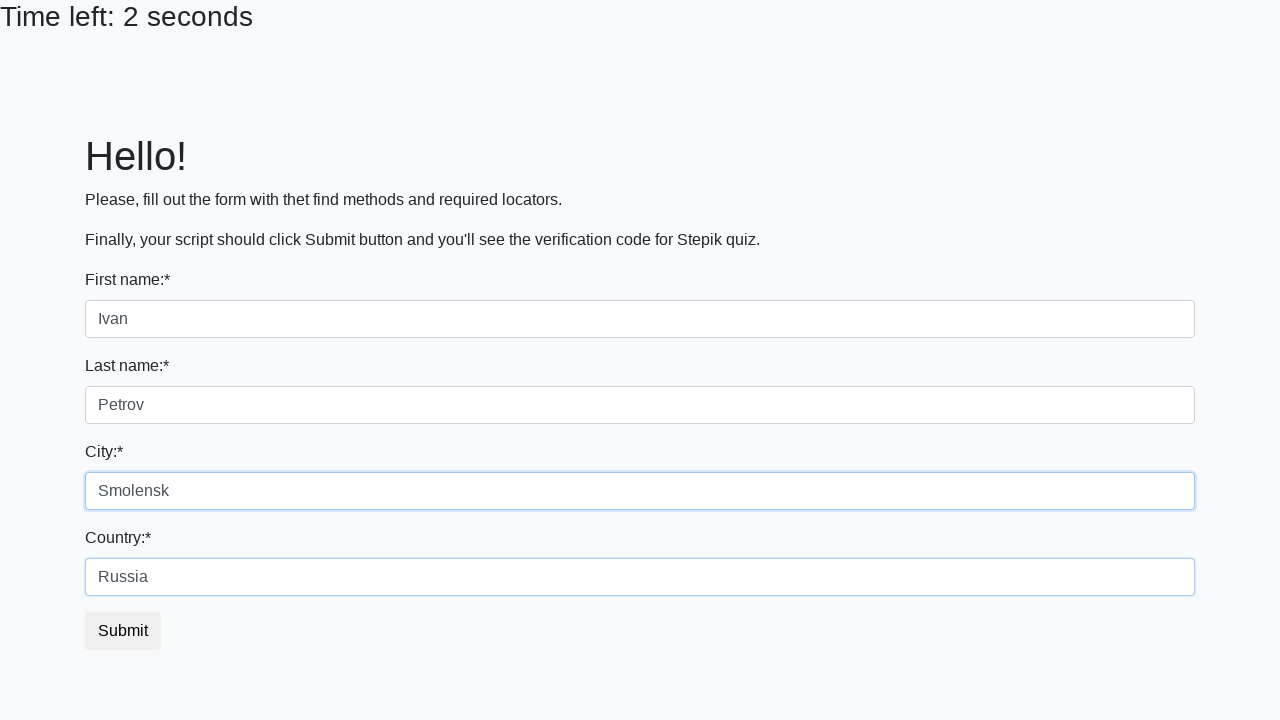

Clicked form submit button at (123, 631) on button.btn
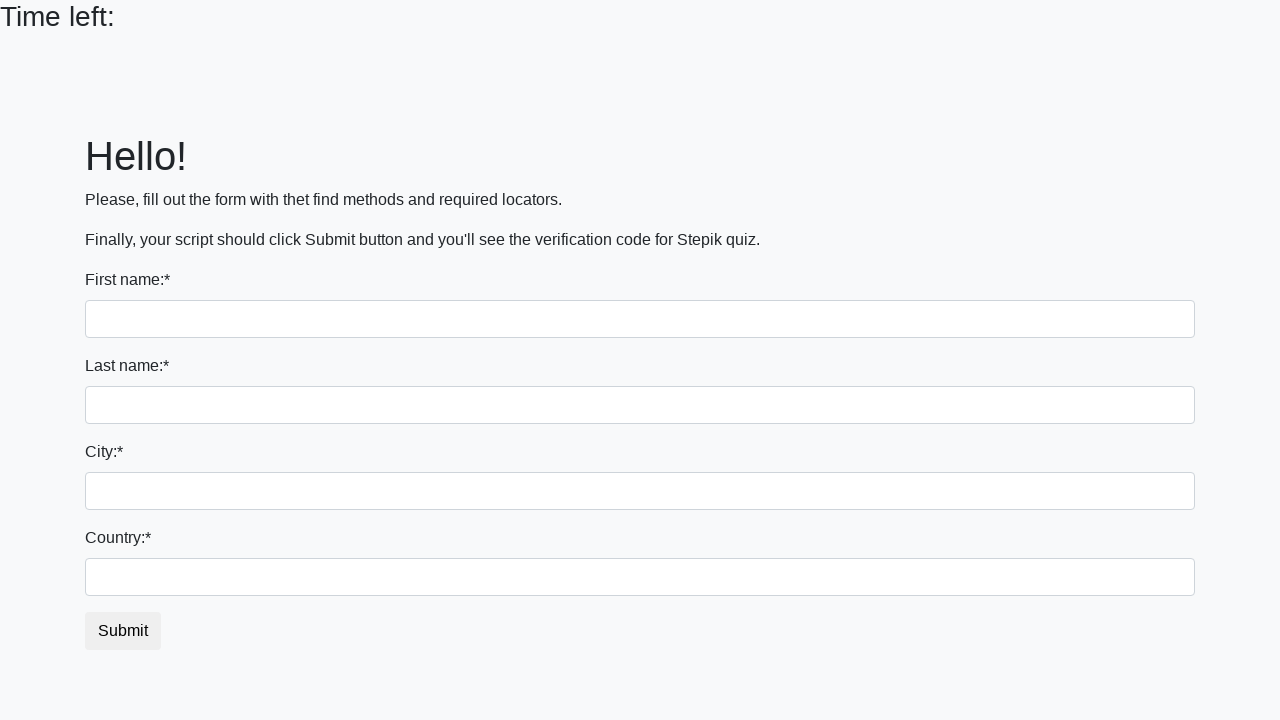

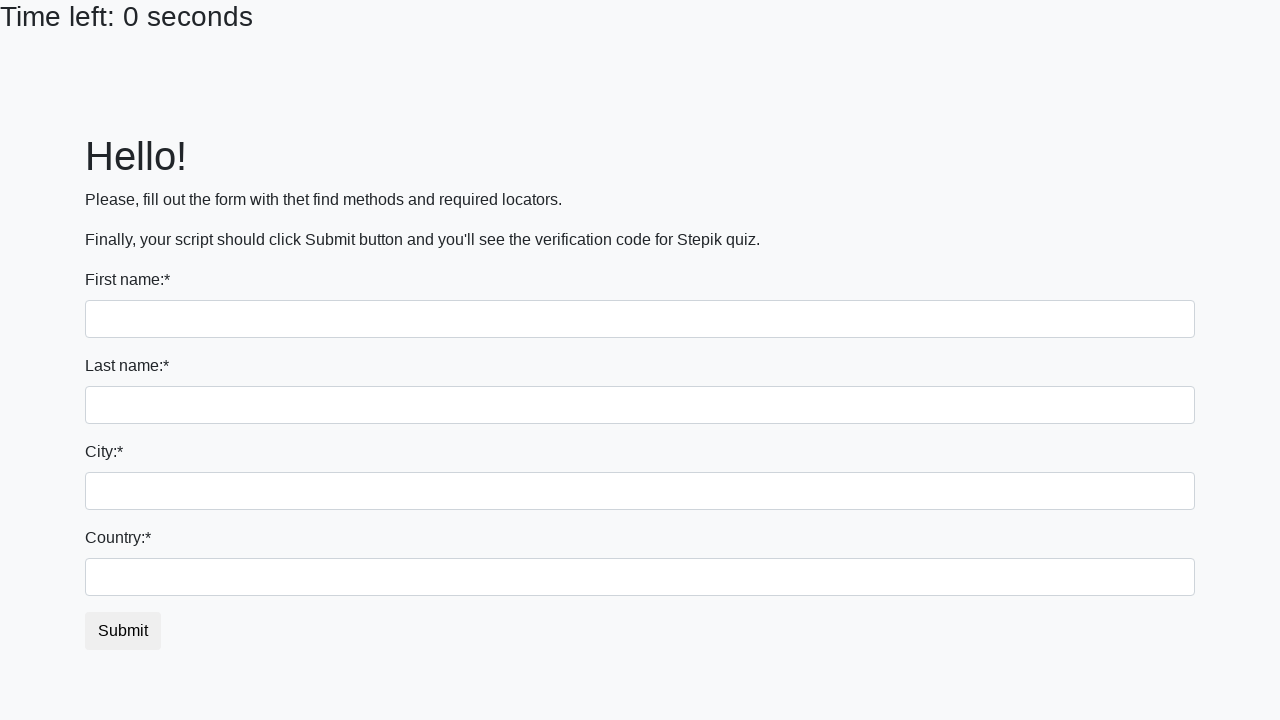